Navigates to Andrej Karpathy's blog and verifies the page loads by checking for the presence of links on the page.

Starting URL: https://karpathy.github.io/

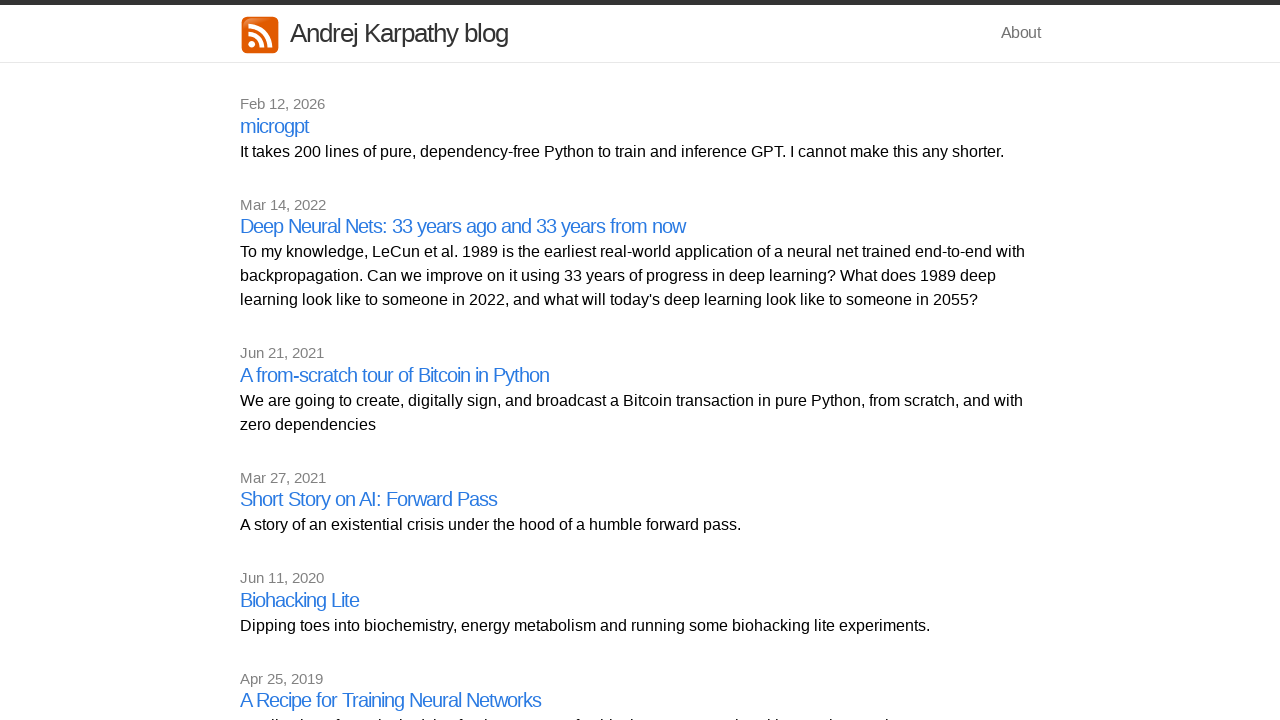

Navigated to Andrej Karpathy's blog at https://karpathy.github.io/
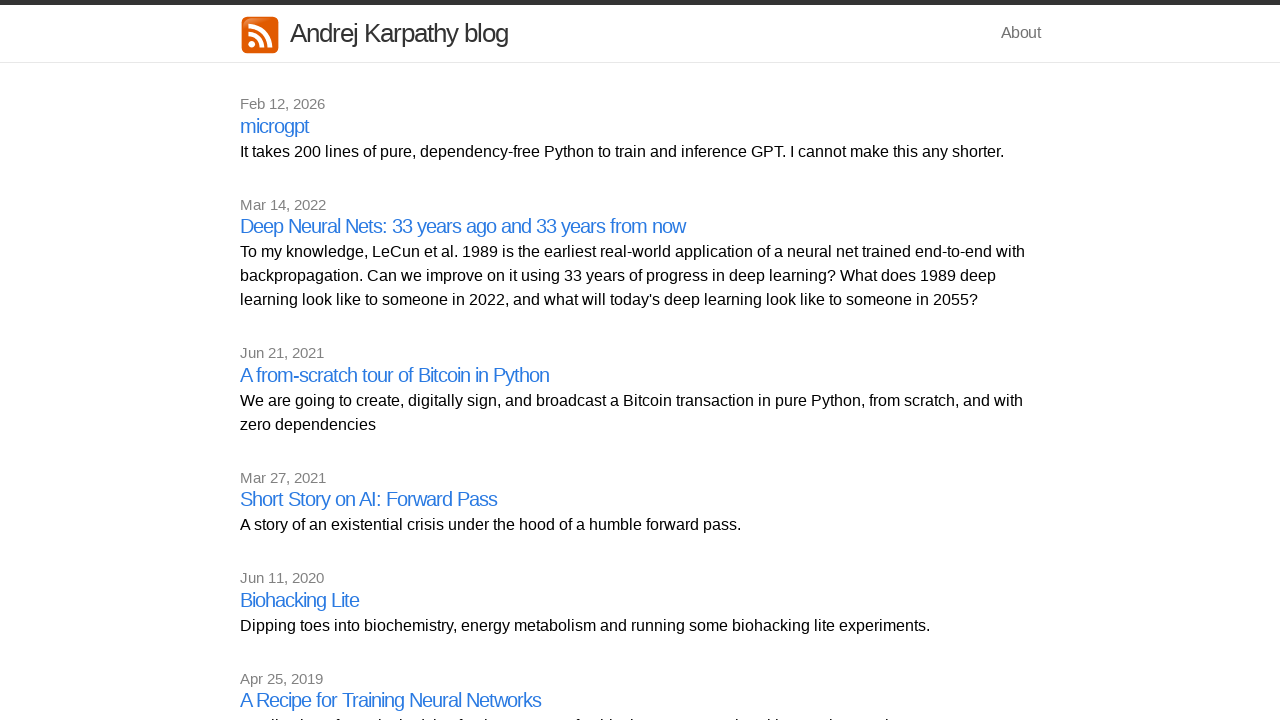

Page loaded and links are present
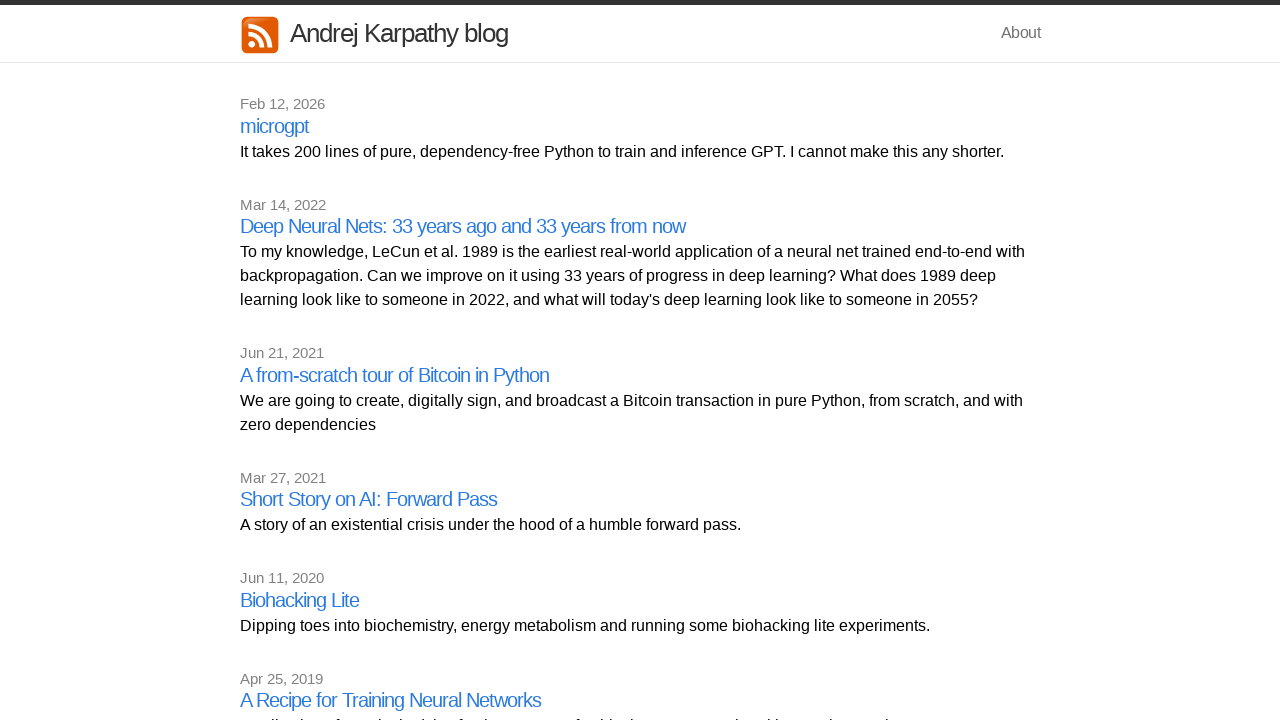

Scrolled to bottom of page
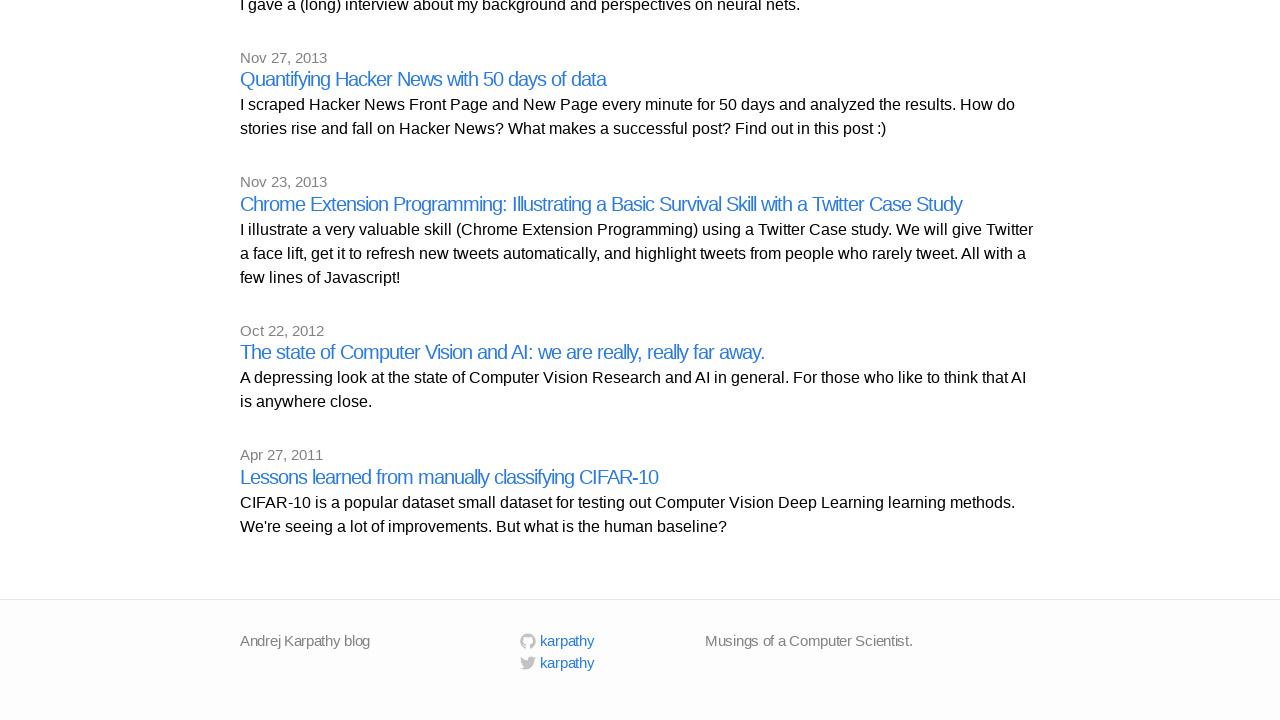

Page title is present and not empty
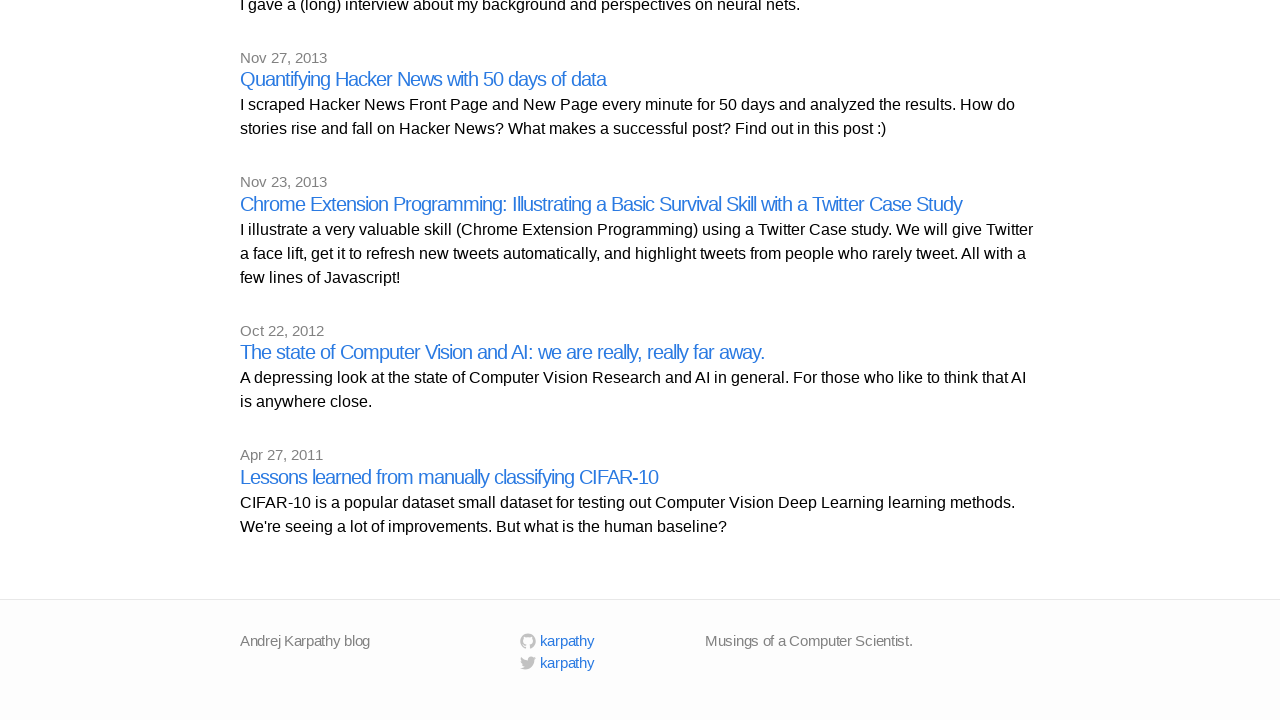

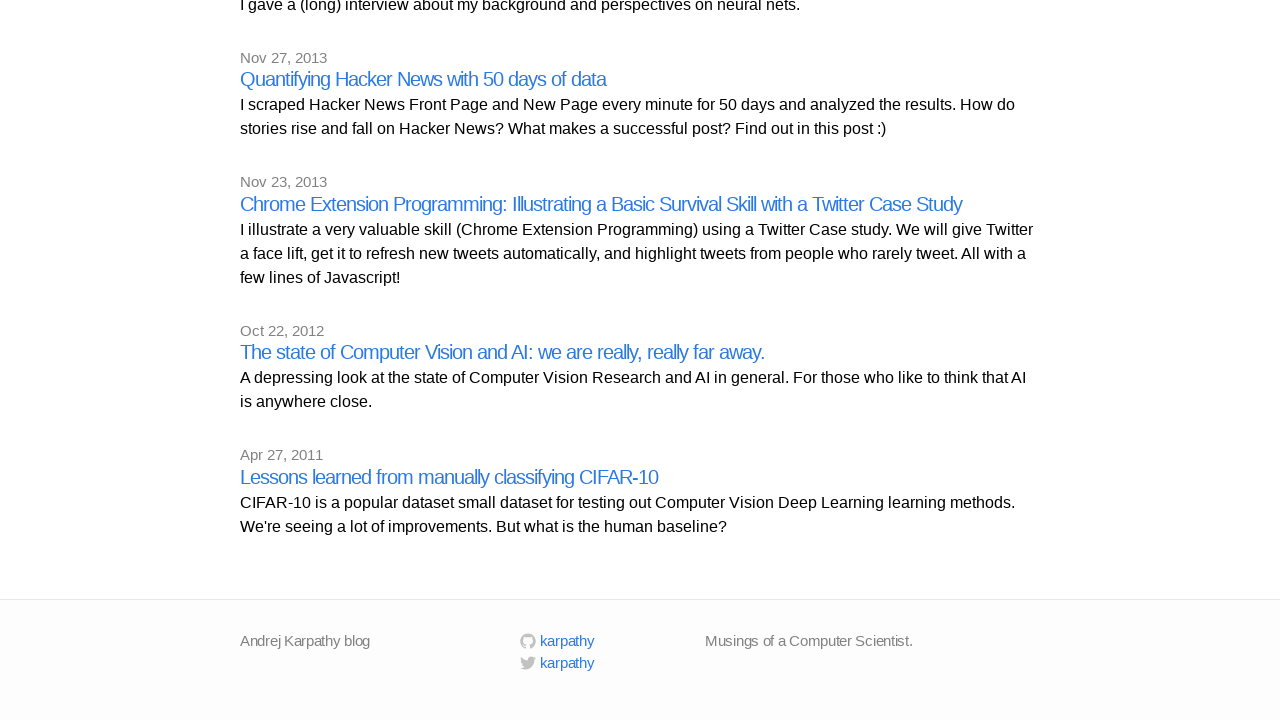